Tests checkbox functionality on a DevExpress demo page by verifying the checkbox is displayed and enabled, checking its selection state, and then clicking on it.

Starting URL: https://demos.devexpress.com/aspxeditorsdemos/ListEditors/MultiSelect.aspx

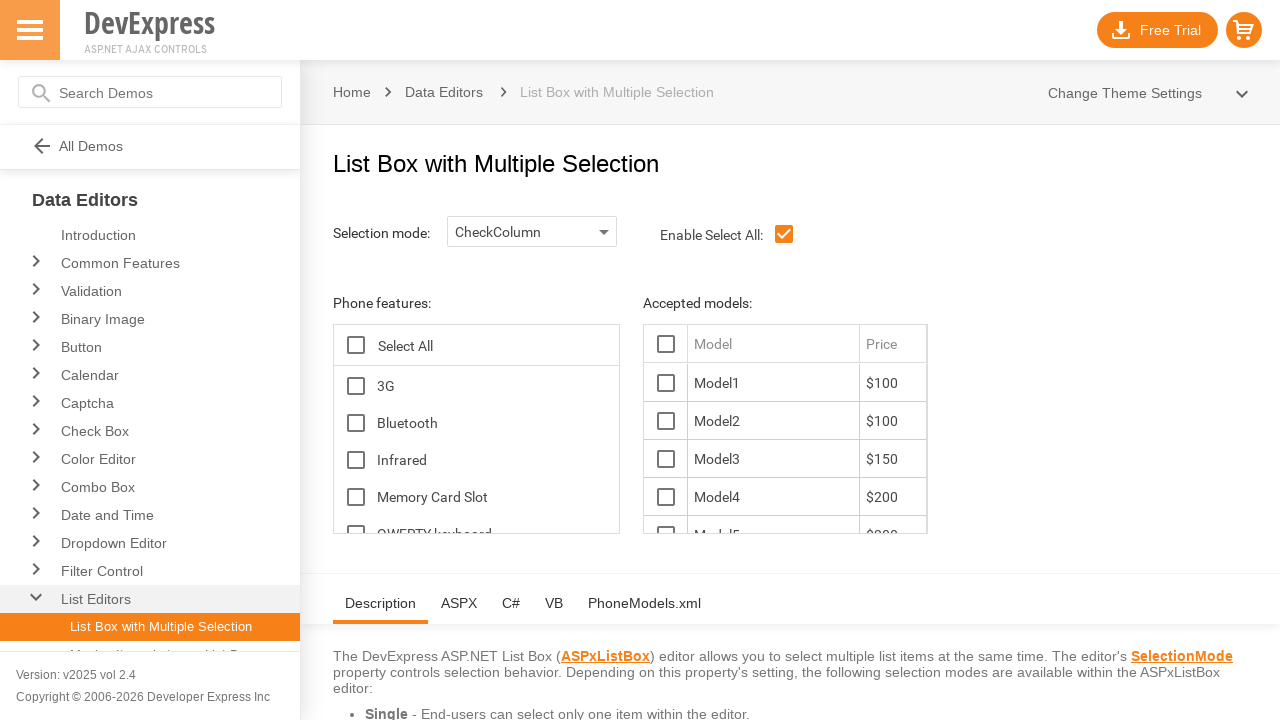

Waited for checkbox element to be visible
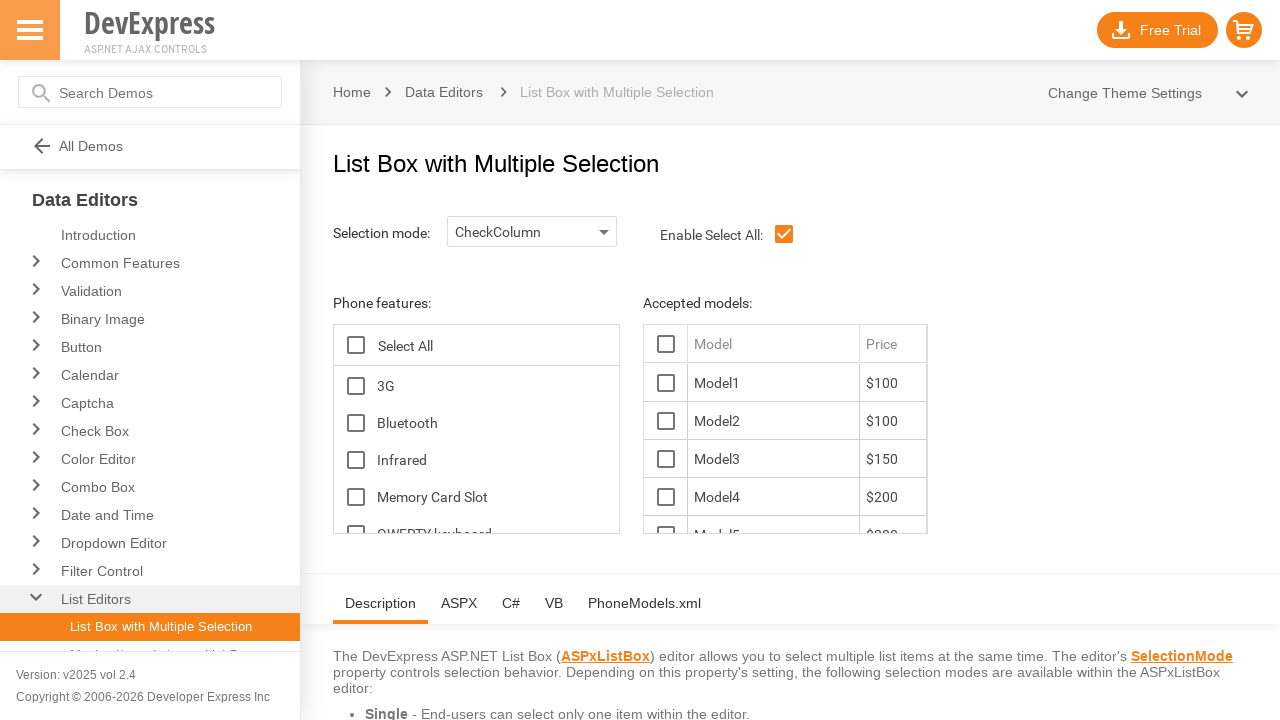

Checked if checkbox is visible
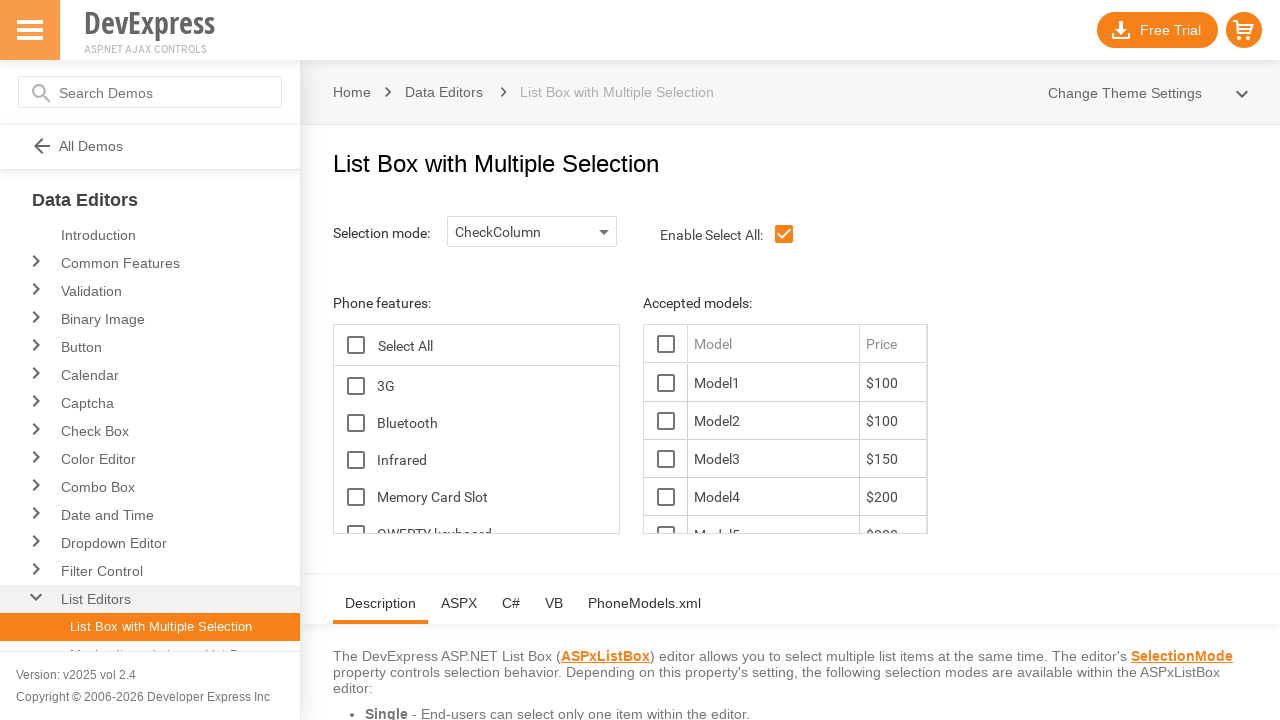

Checkbox is displayed
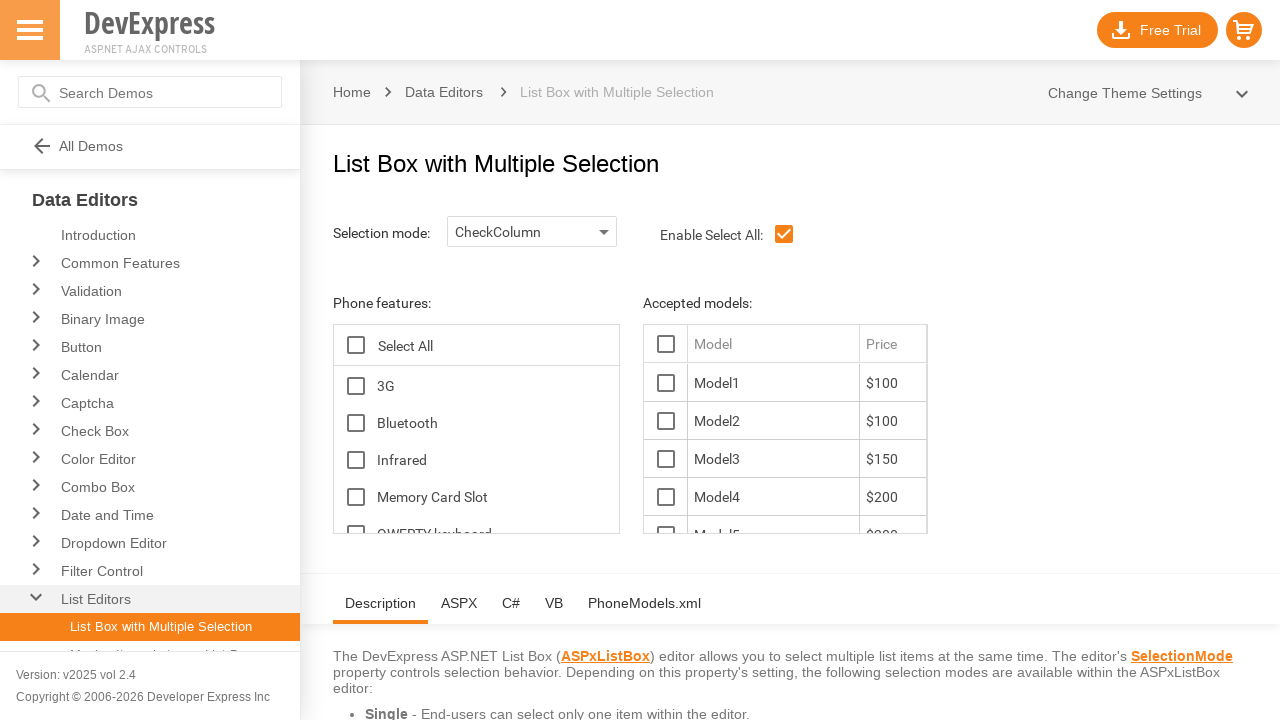

Checked if checkbox is enabled
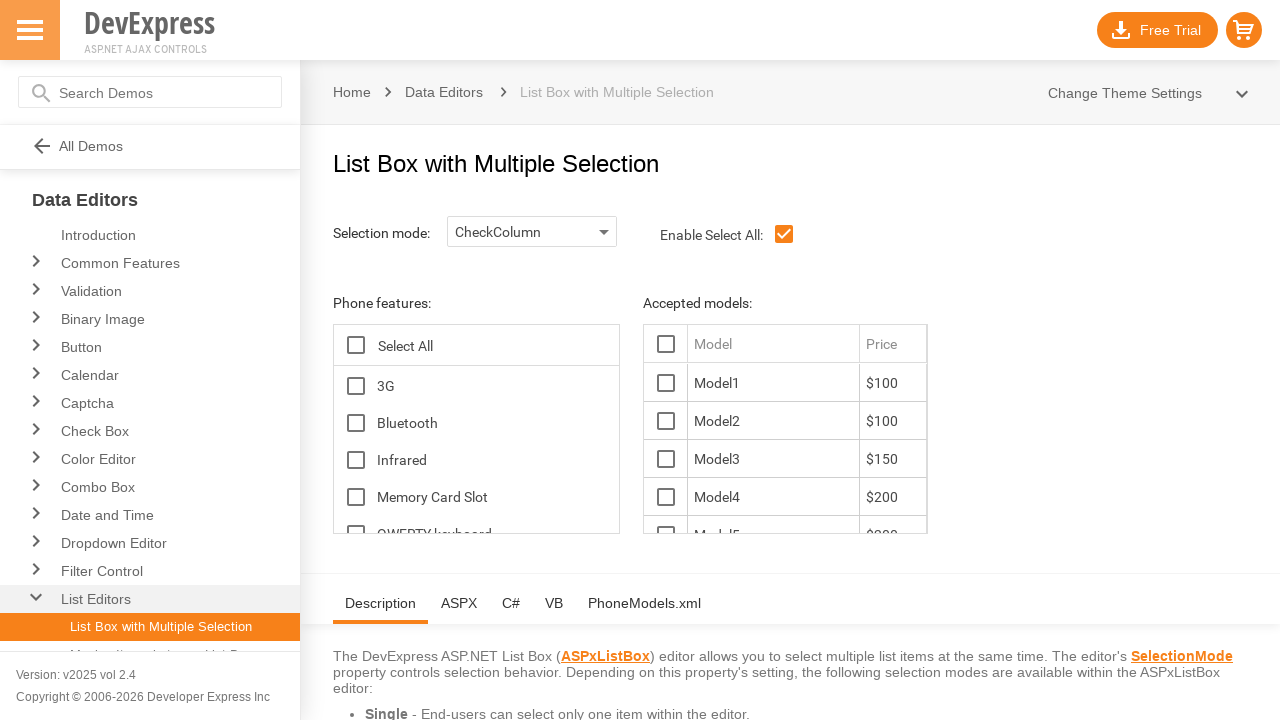

Checkbox is enabled
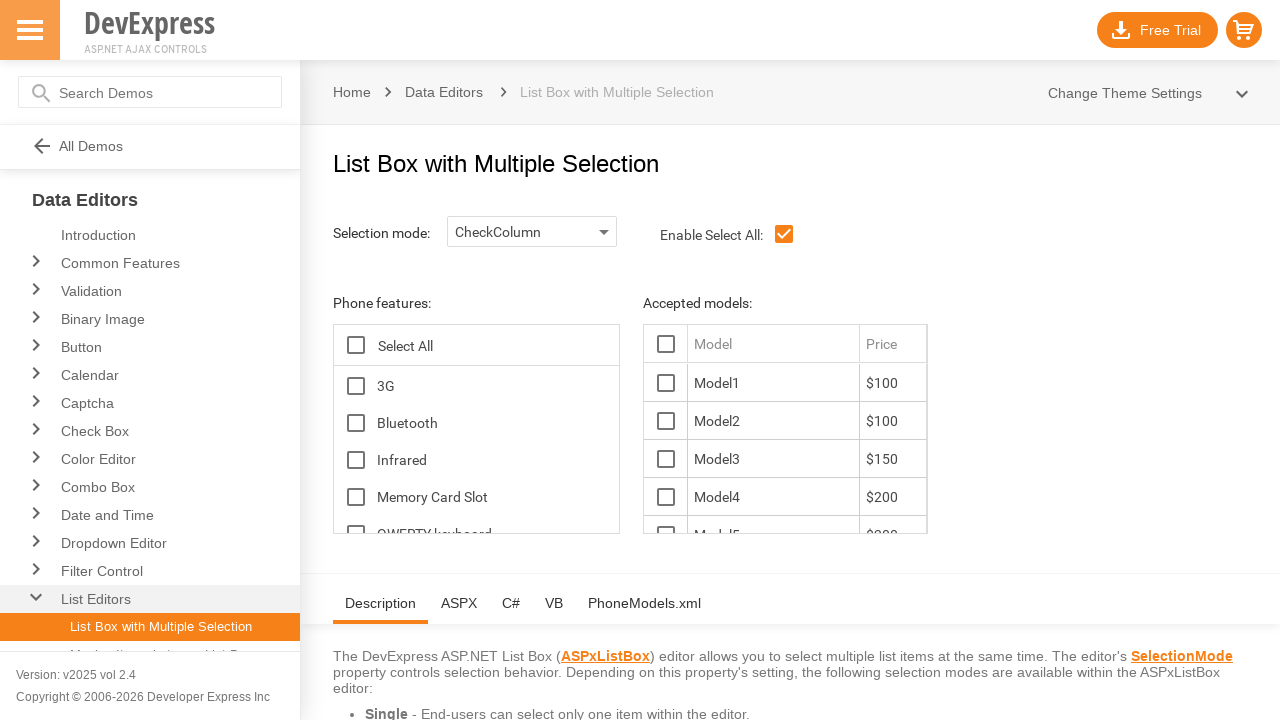

Checked if checkbox is selected
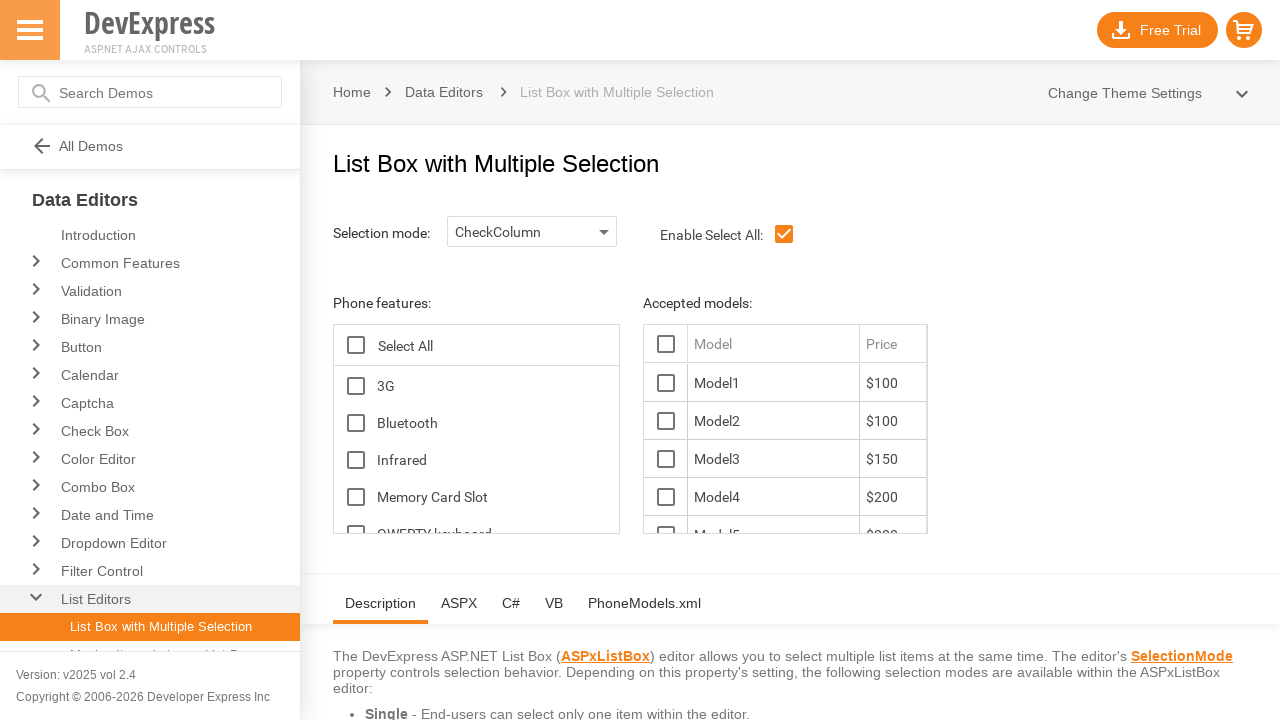

Checkbox is not selected
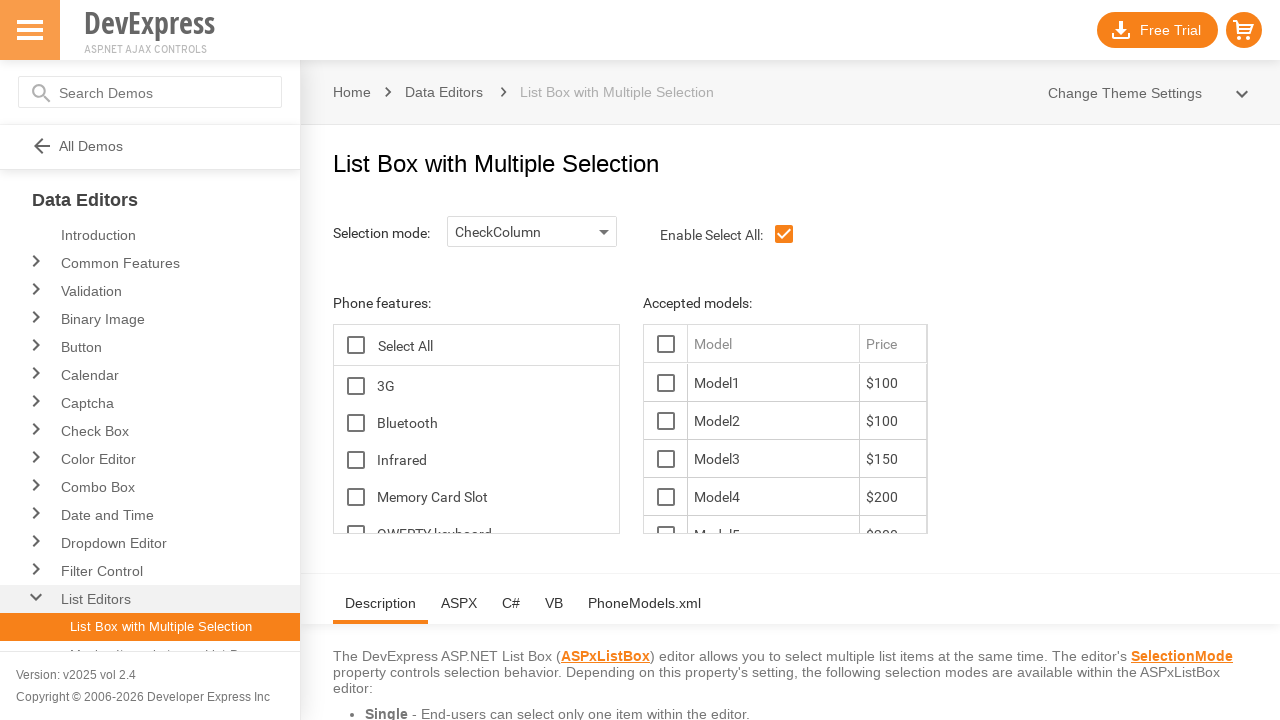

Clicked on the checkbox at (356, 386) on xpath=//*[@id='ContentHolder_lbFeatures_TG_D']
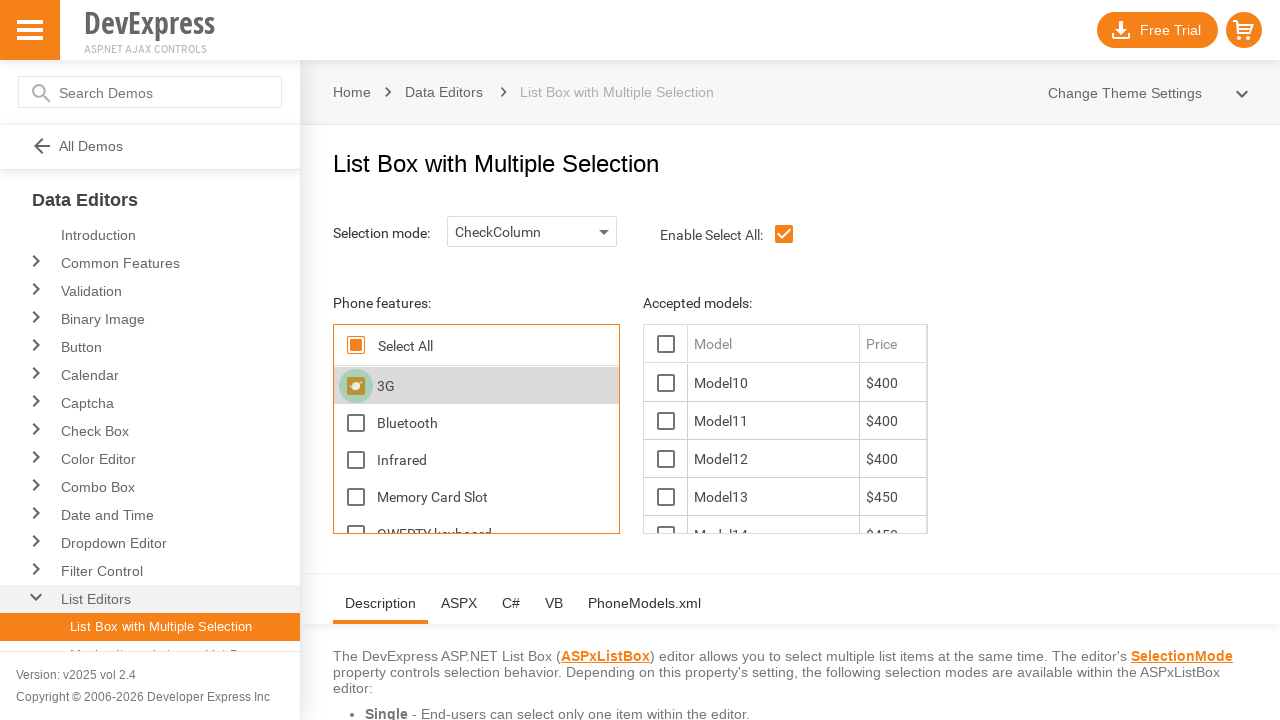

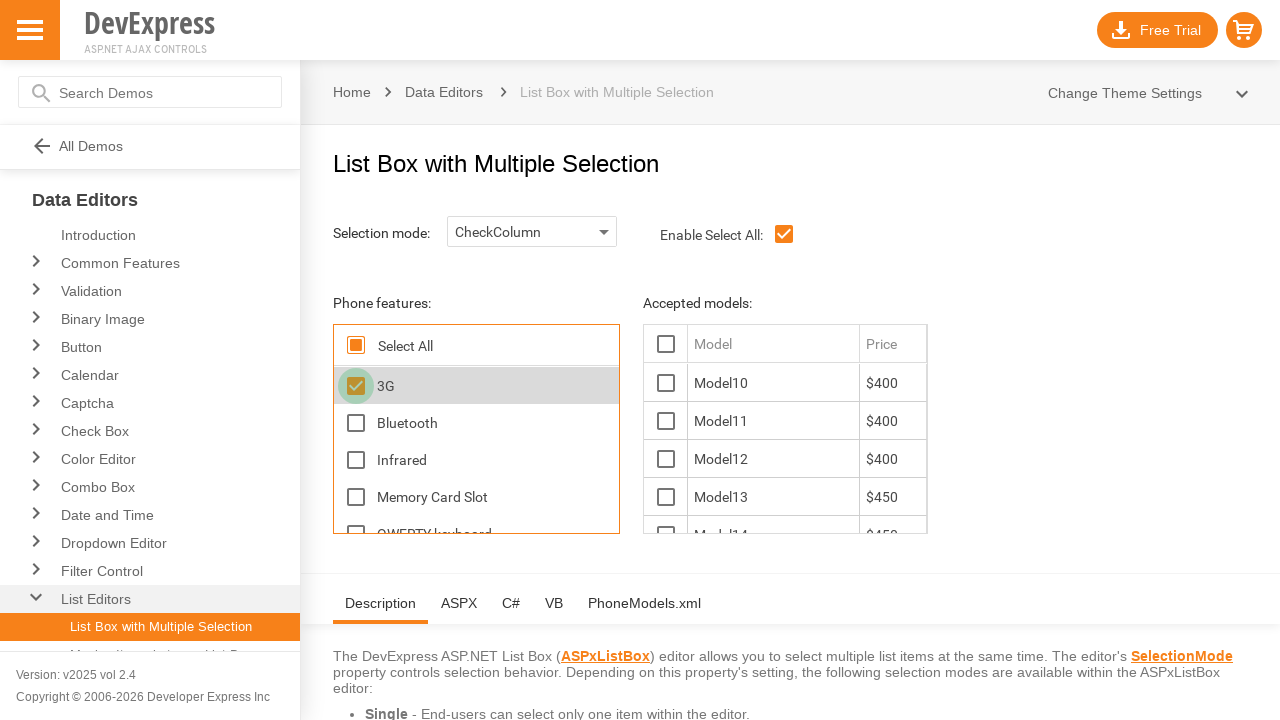